Tests the add/remove elements functionality by clicking the "Add Element" button to create a delete button, verifying it appears, then clicking the delete button and verifying it is removed from the page.

Starting URL: https://practice.cydeo.com/add_remove_elements/

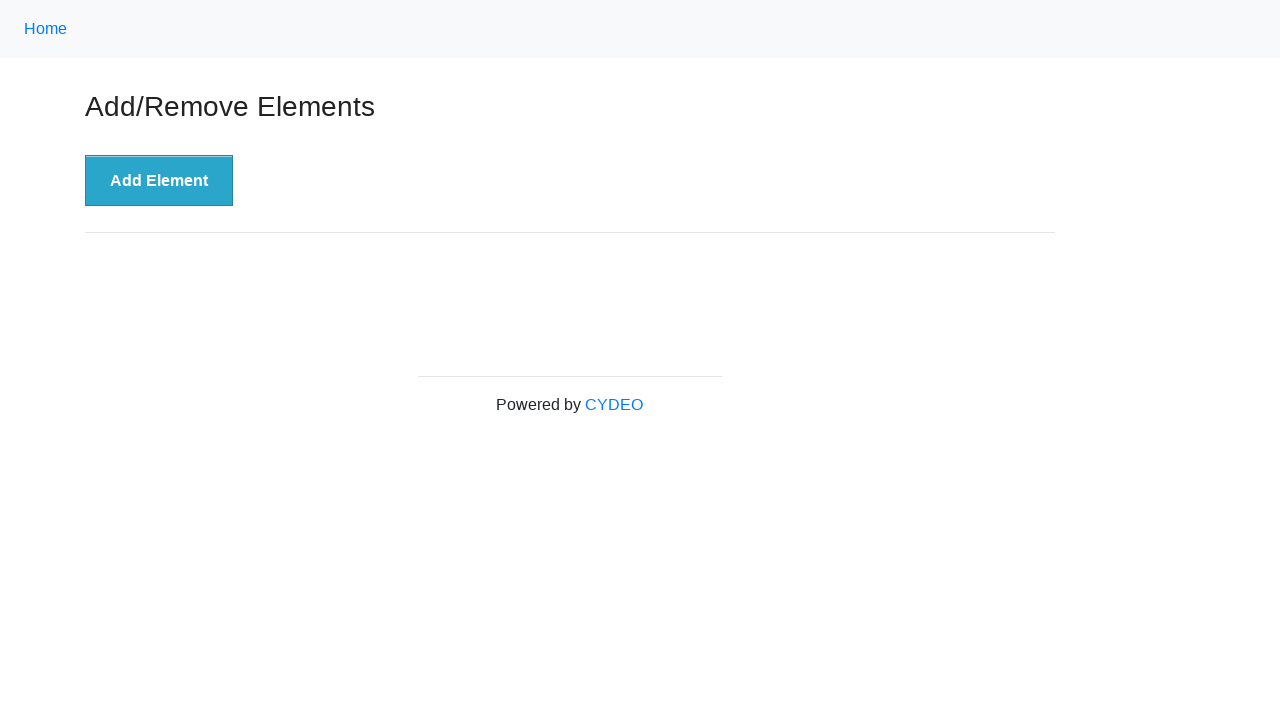

Clicked 'Add Element' button at (159, 181) on button[onclick='addElement()']
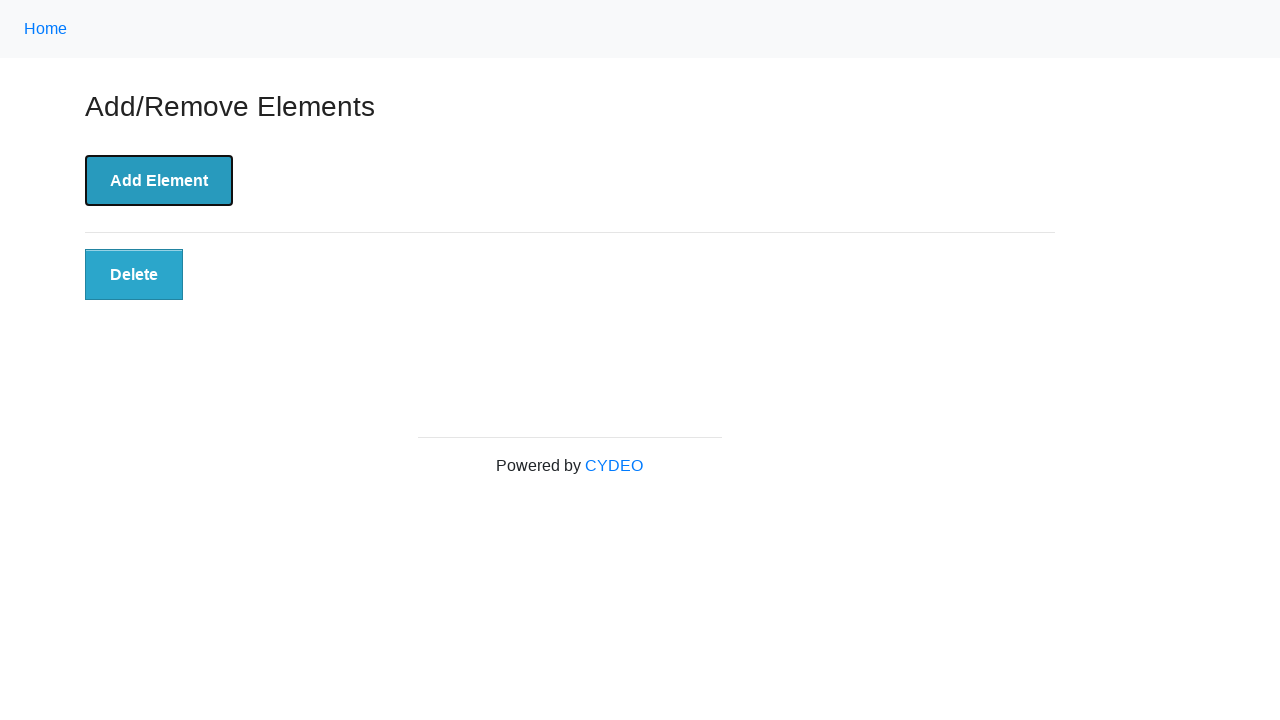

Delete button appeared on page
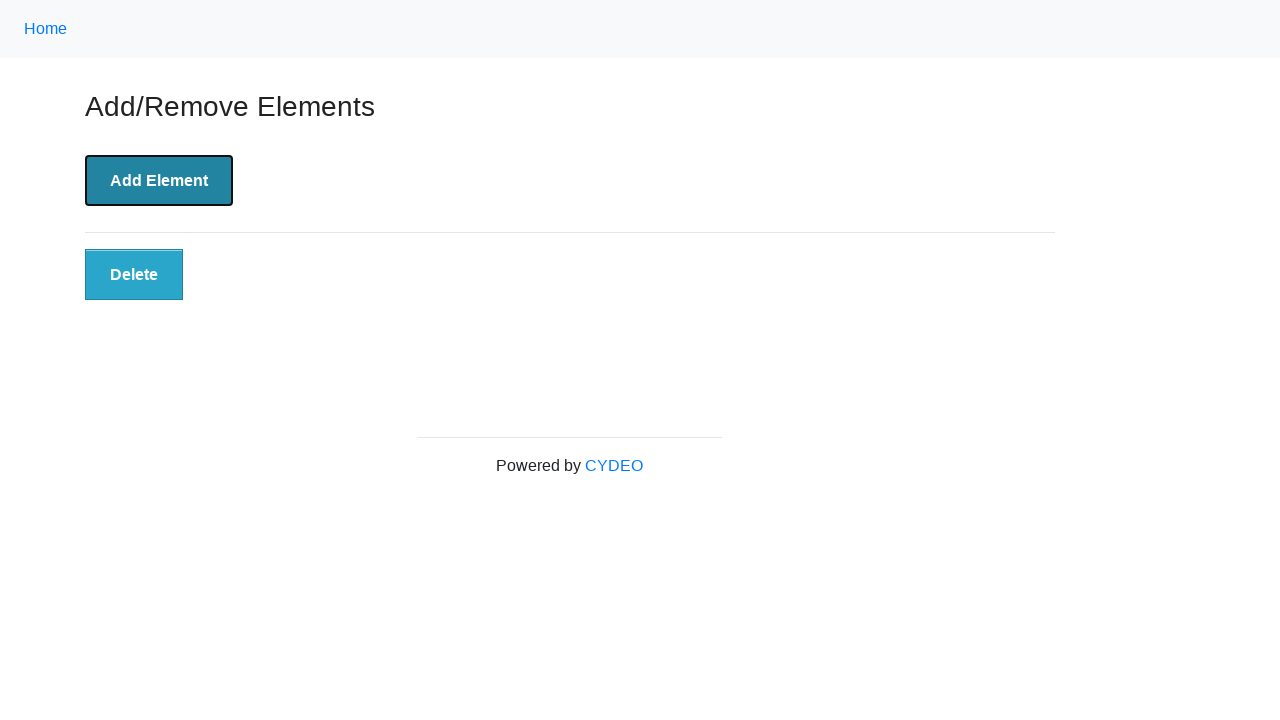

Verified Delete button is visible
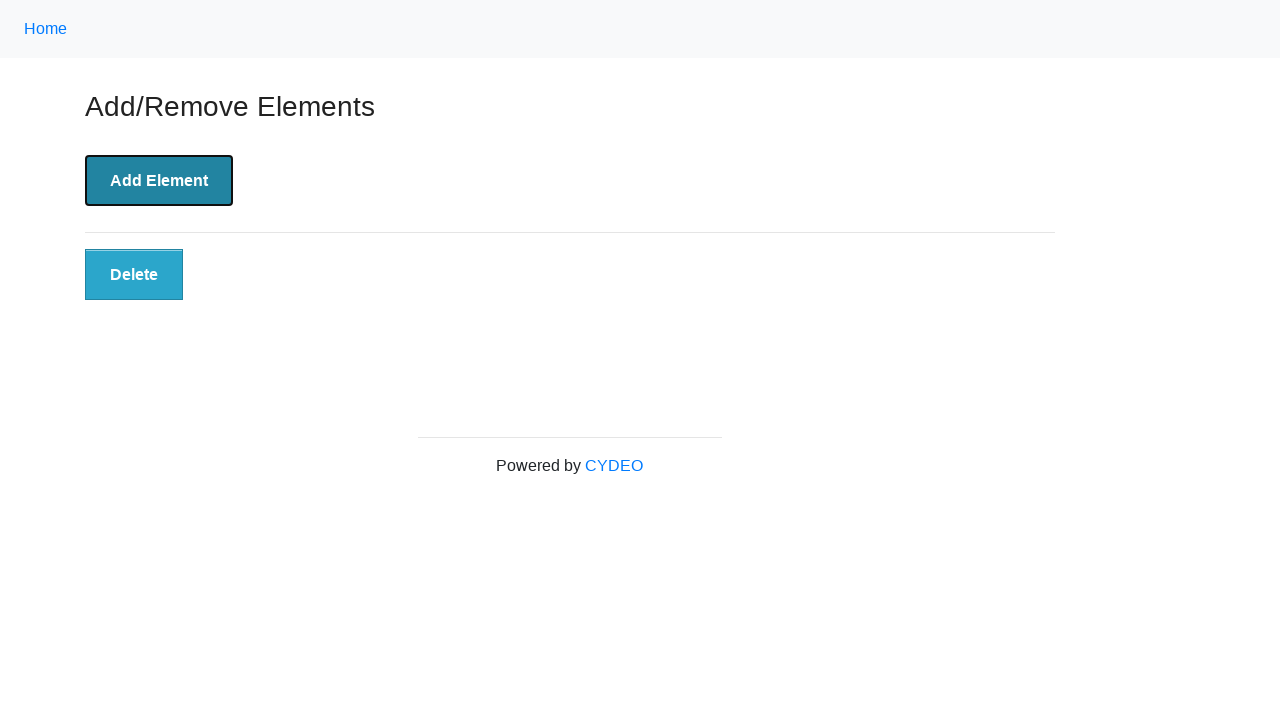

Clicked the Delete button at (134, 275) on button.added-manually
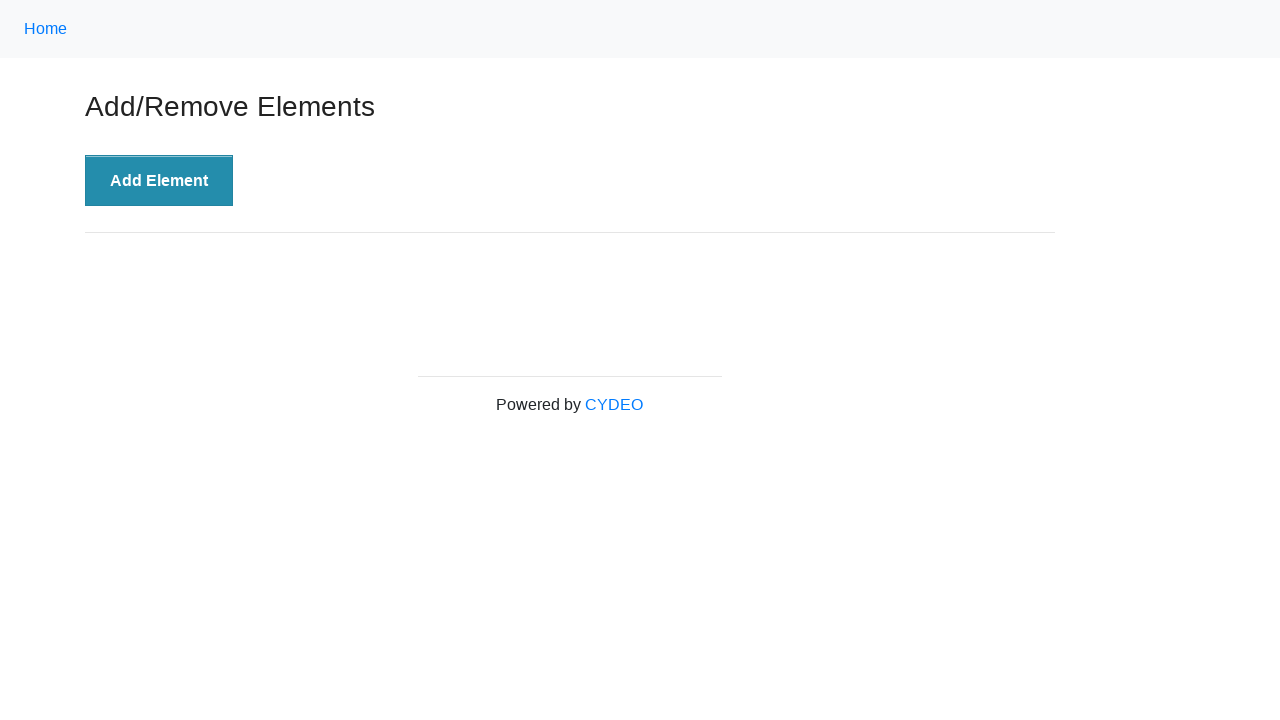

Verified Delete button was removed from page
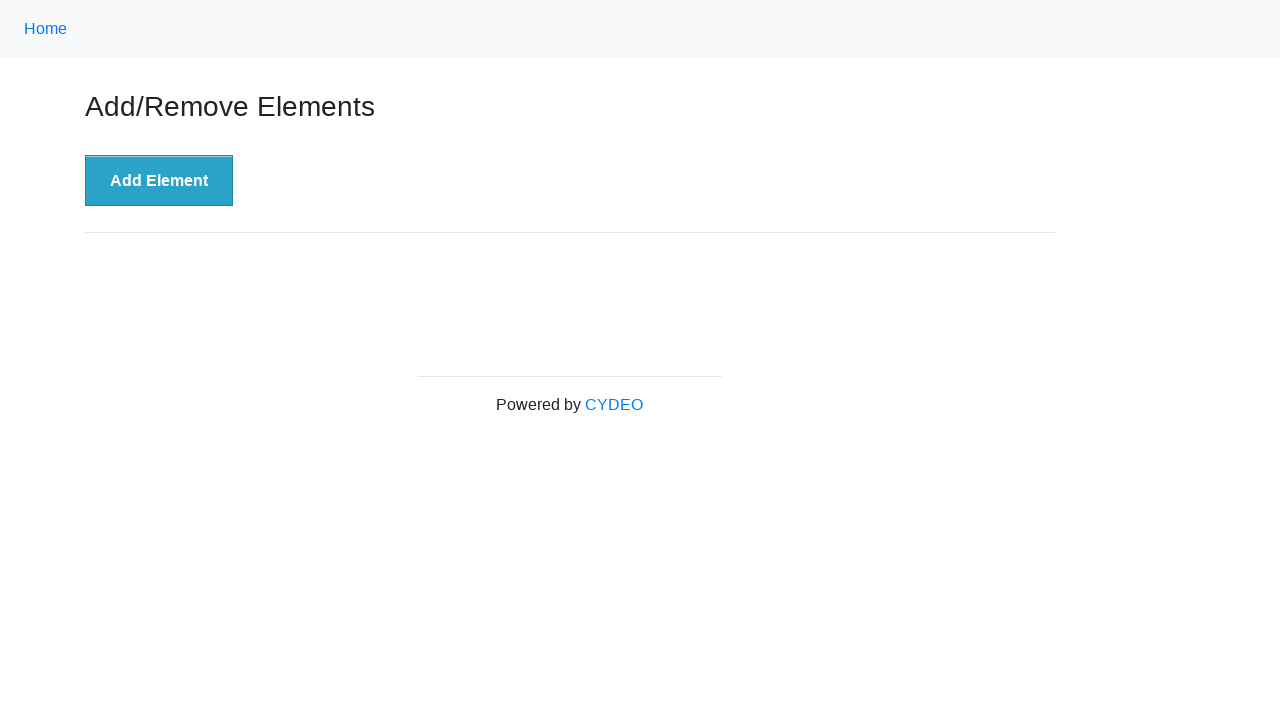

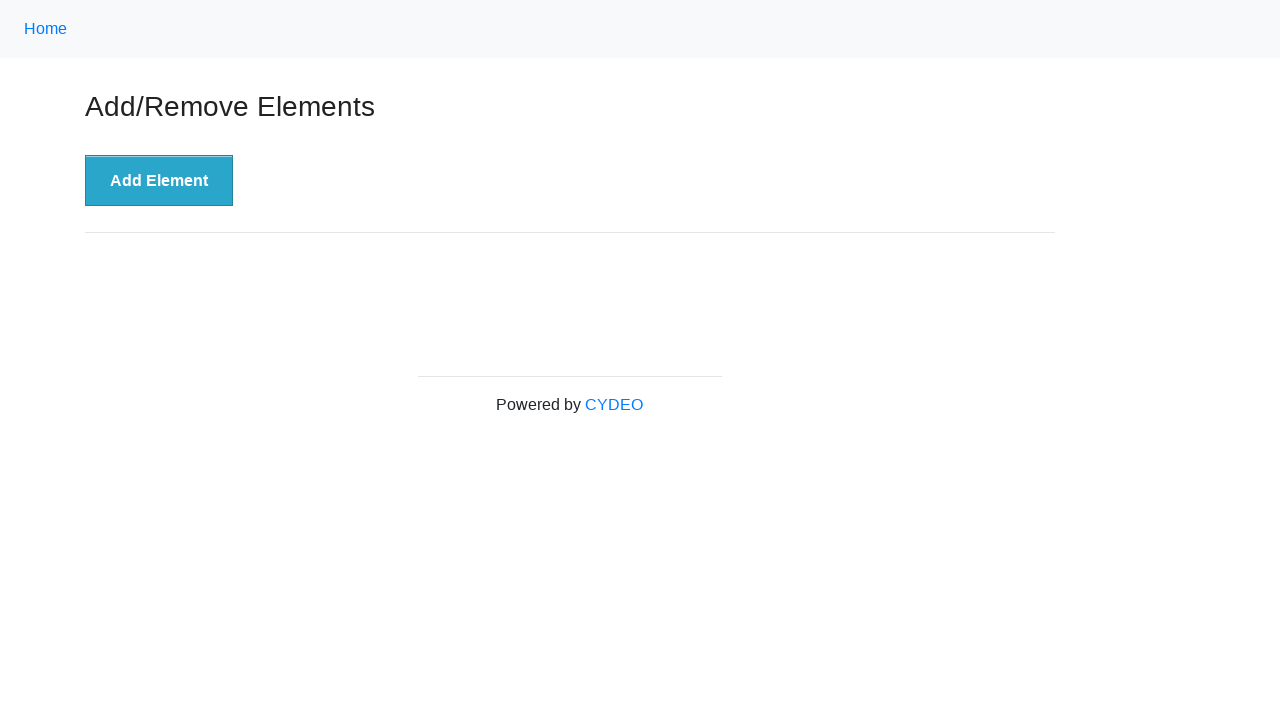